Navigates to the BTK Academy website homepage and loads the page

Starting URL: https://www.btkakademi.gov.tr/

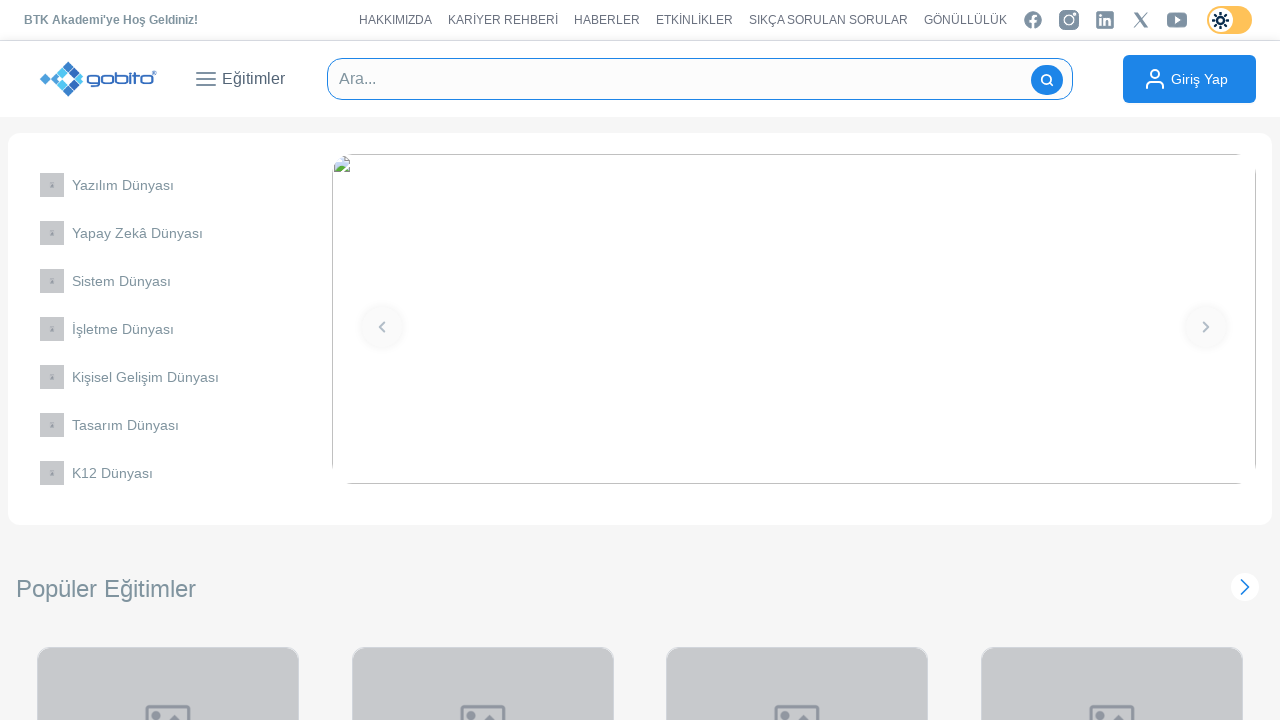

Waited for BTK Academy homepage to load (domcontentloaded state)
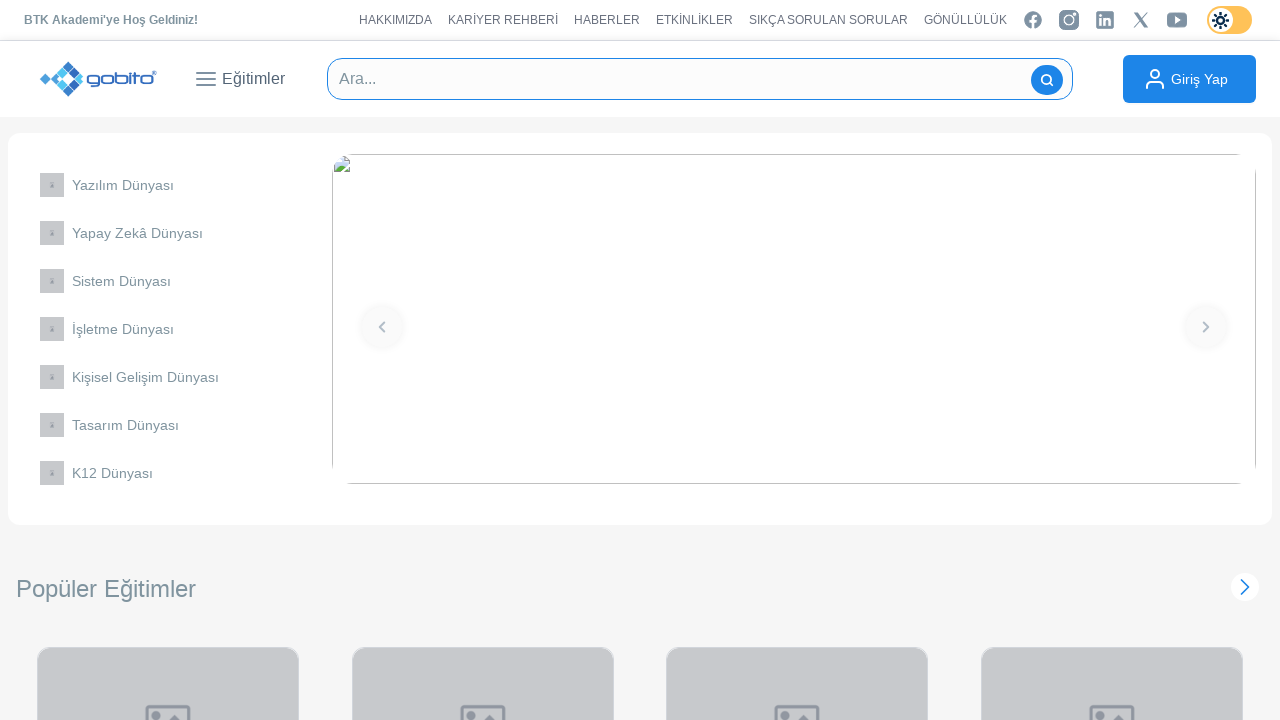

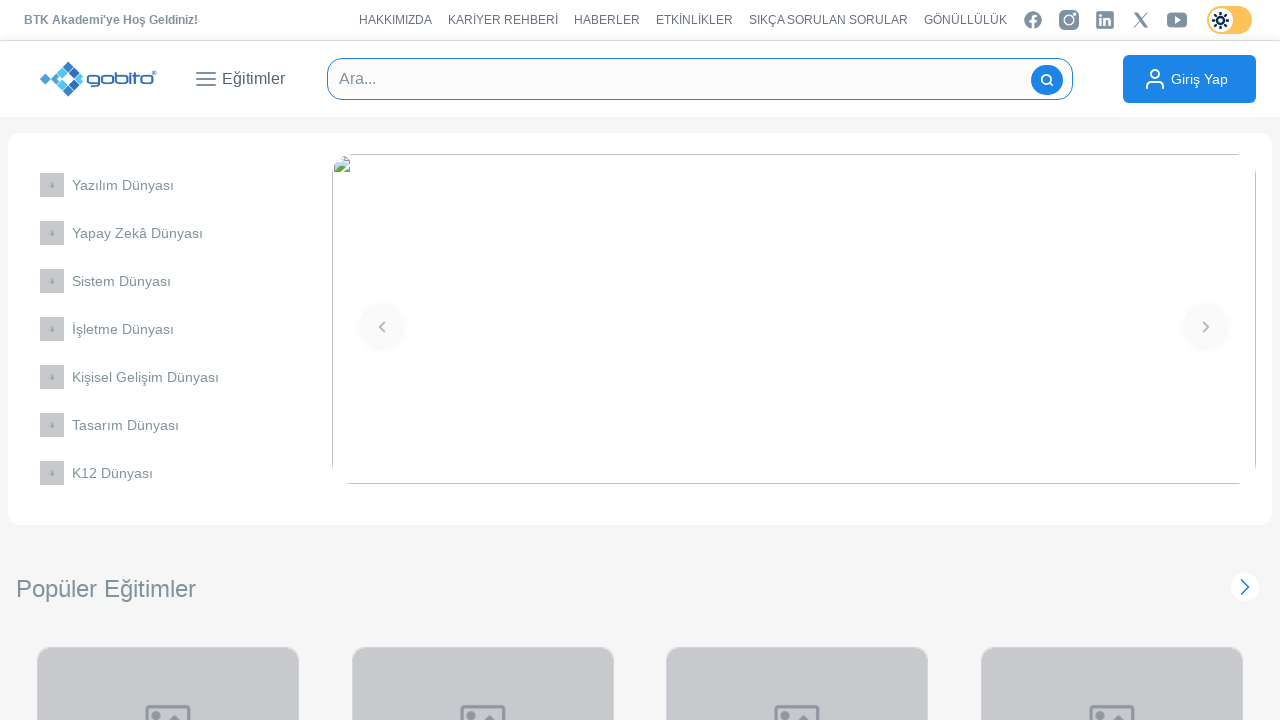